Tests nested iframe handling by switching to outer frame, then inner frame, and filling an input field with text

Starting URL: https://demo.automationtesting.in/Frames.html

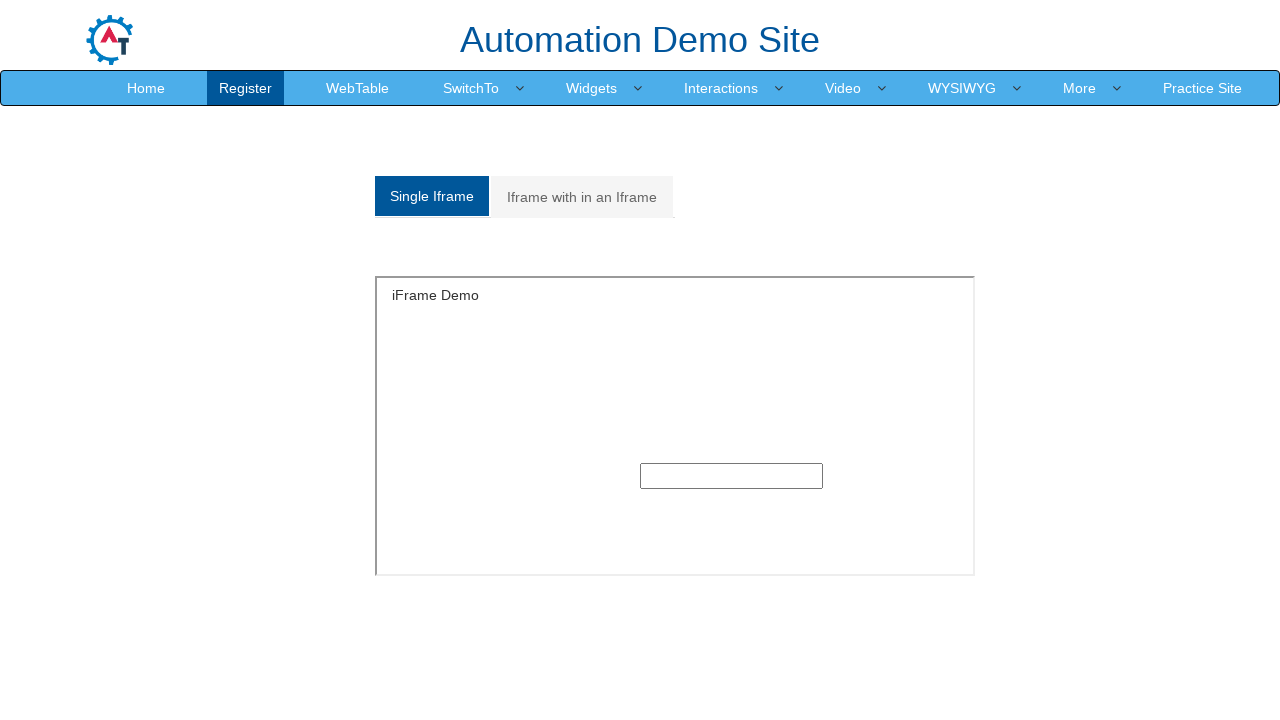

Clicked on the 'Multiple' frames tab at (582, 197) on xpath=/html/body/section/div[1]/div/div/div/div[1]/div/ul/li[2]/a
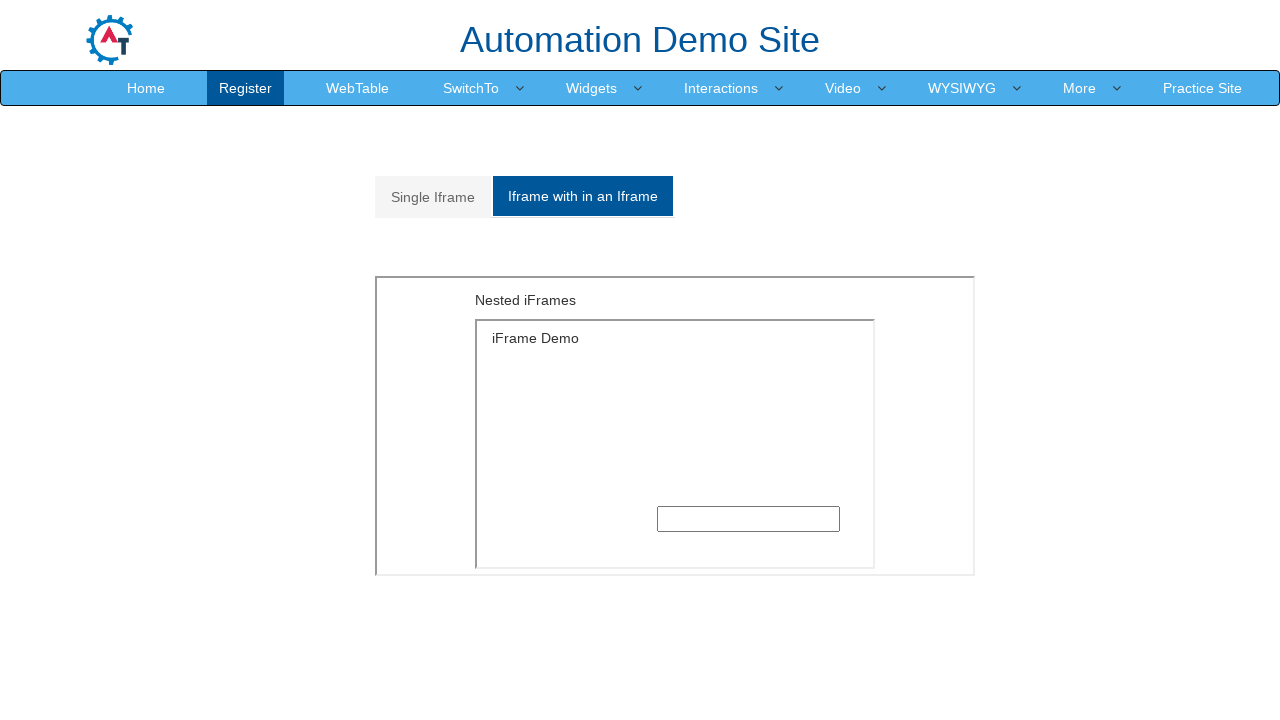

Located outer iframe element
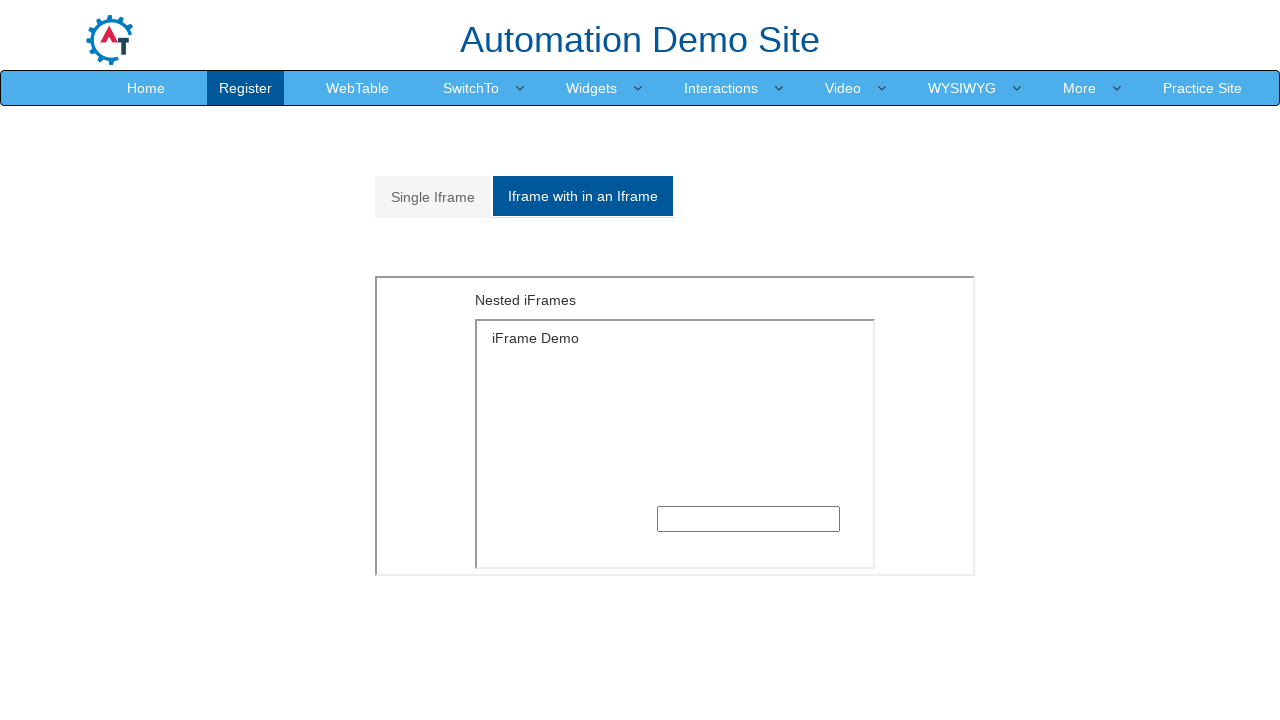

Located inner iframe within outer frame
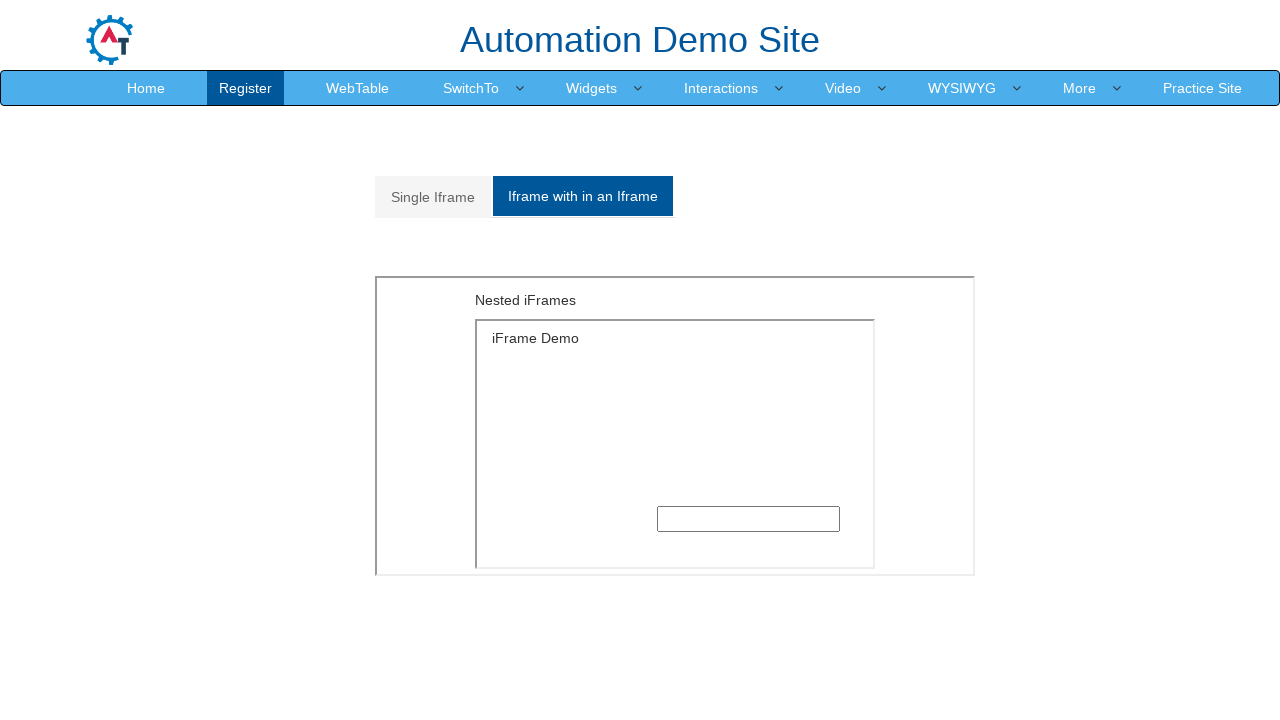

Filled nested iframe input field with 'Aniket' on xpath=//*[@id="Multiple"]/iframe >> internal:control=enter-frame >> xpath=/html/
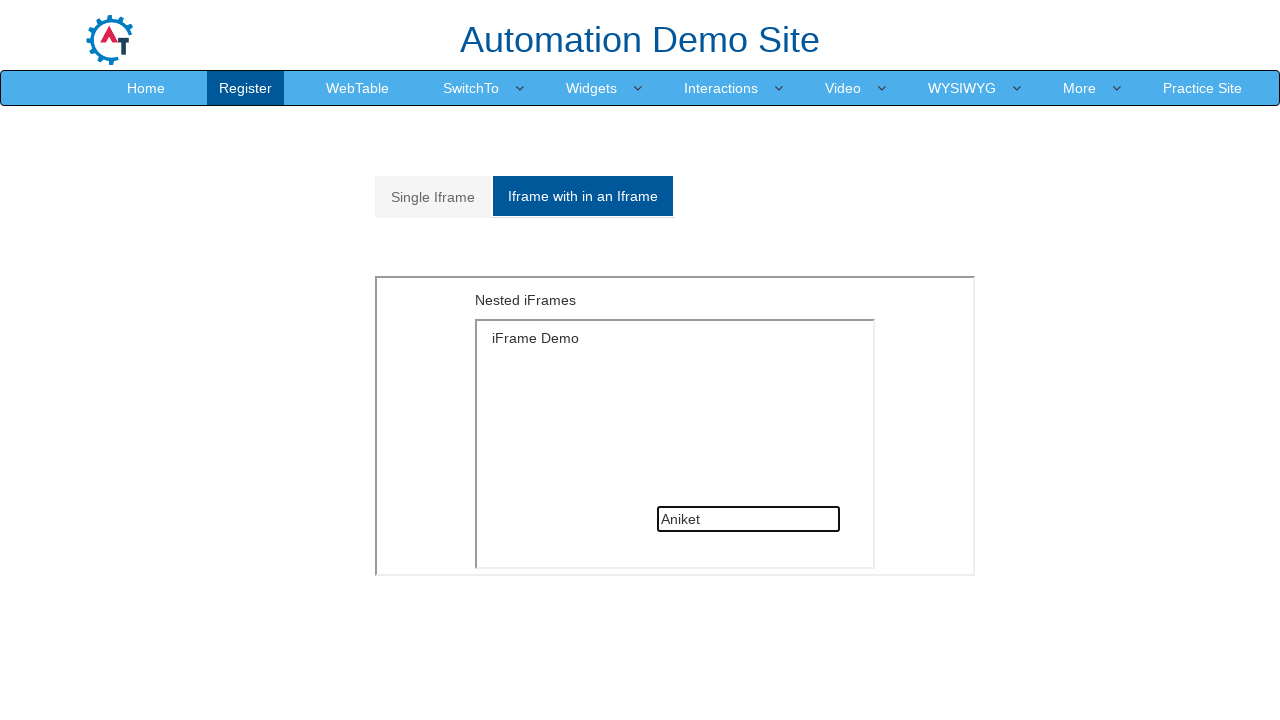

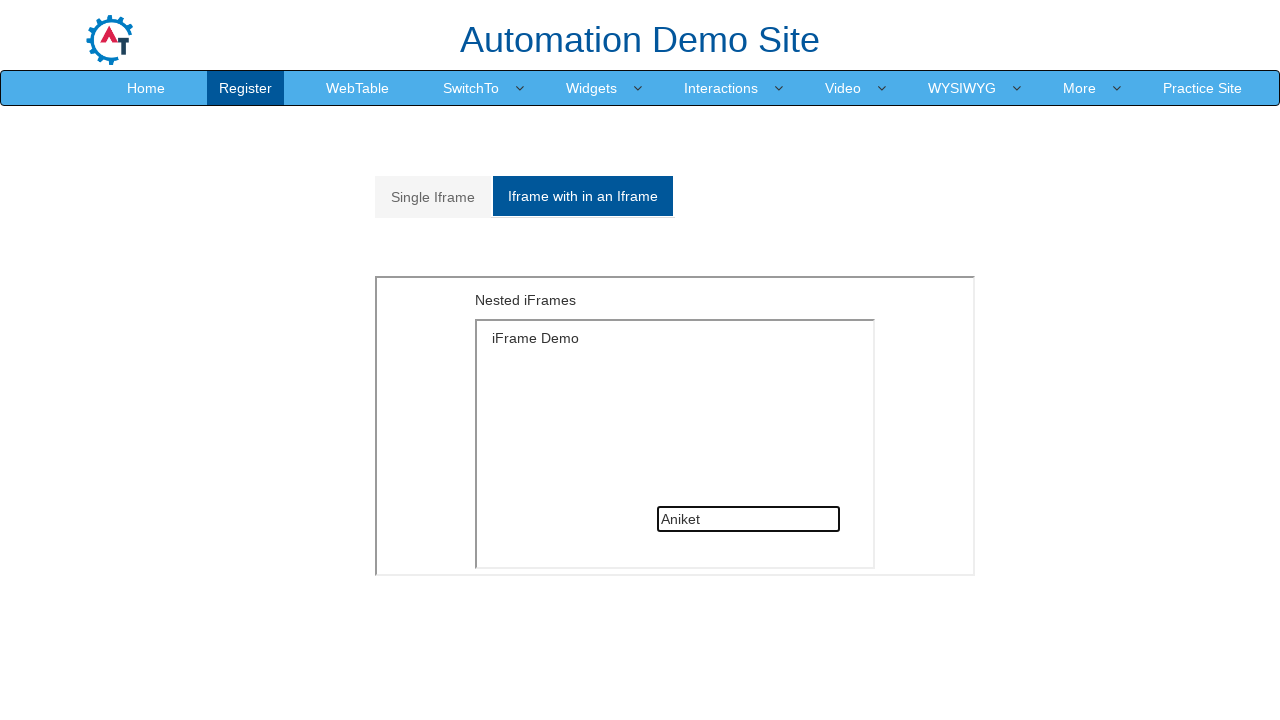